Tests scrolling functionality and validates that the sum of table values matches the displayed total amount

Starting URL: https://rahulshettyacademy.com/AutomationPractice/

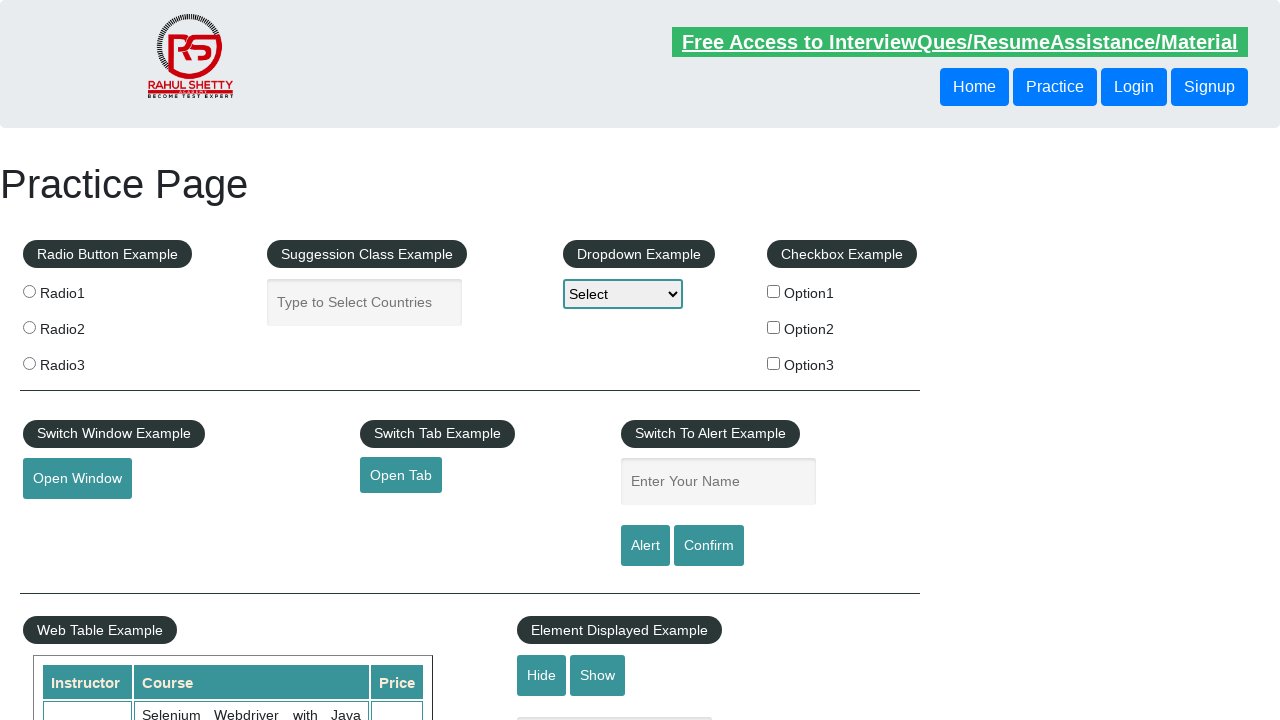

Navigated to AutomationPractice page
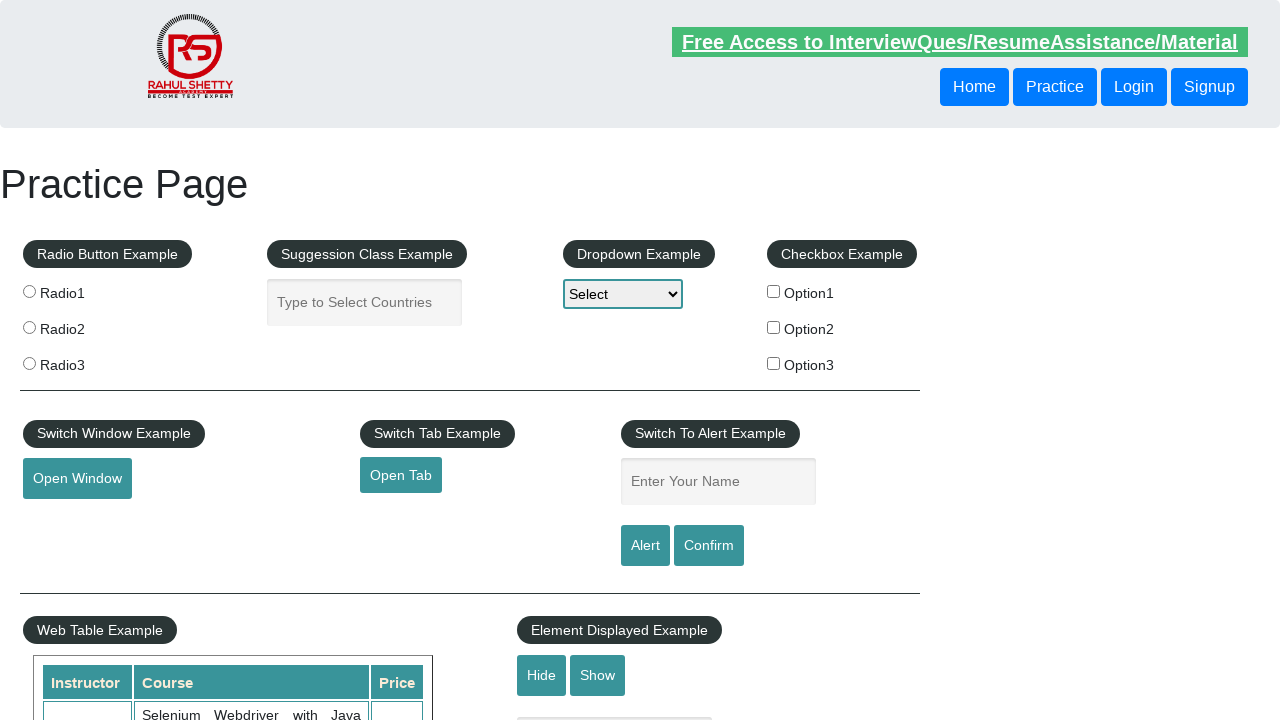

Scrolled down the page by 500px
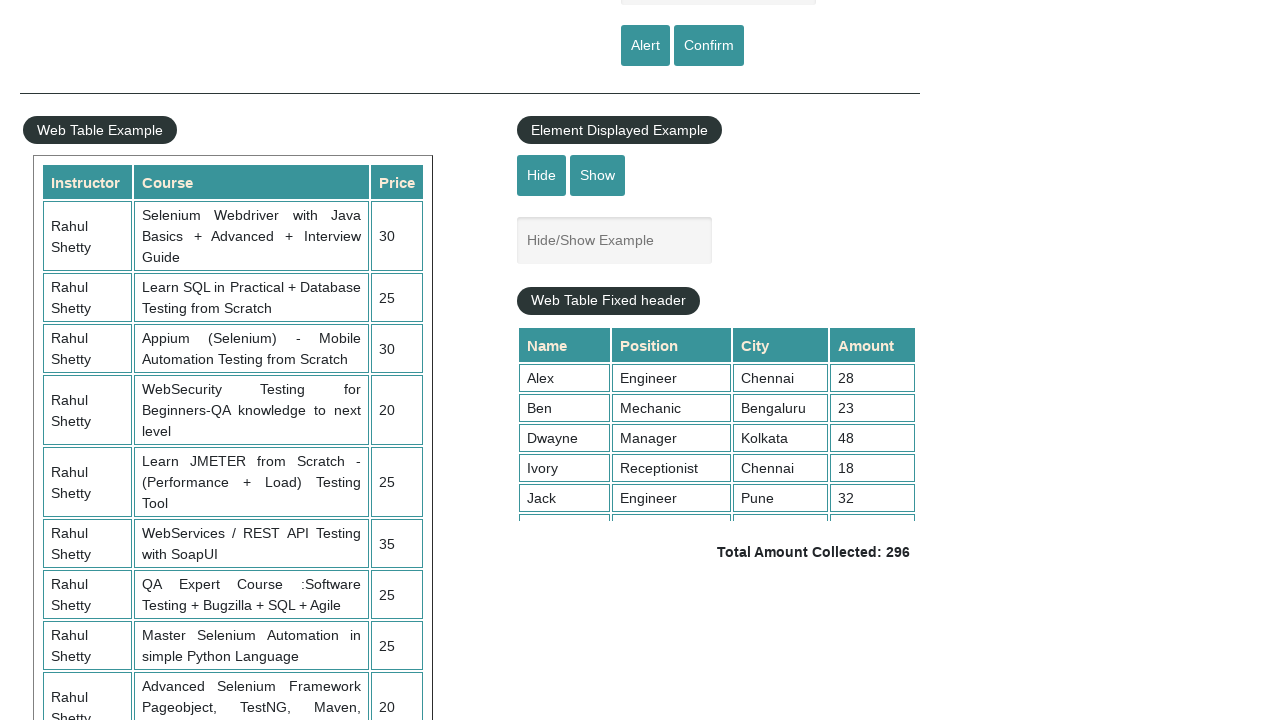

Scrolled table container to the bottom
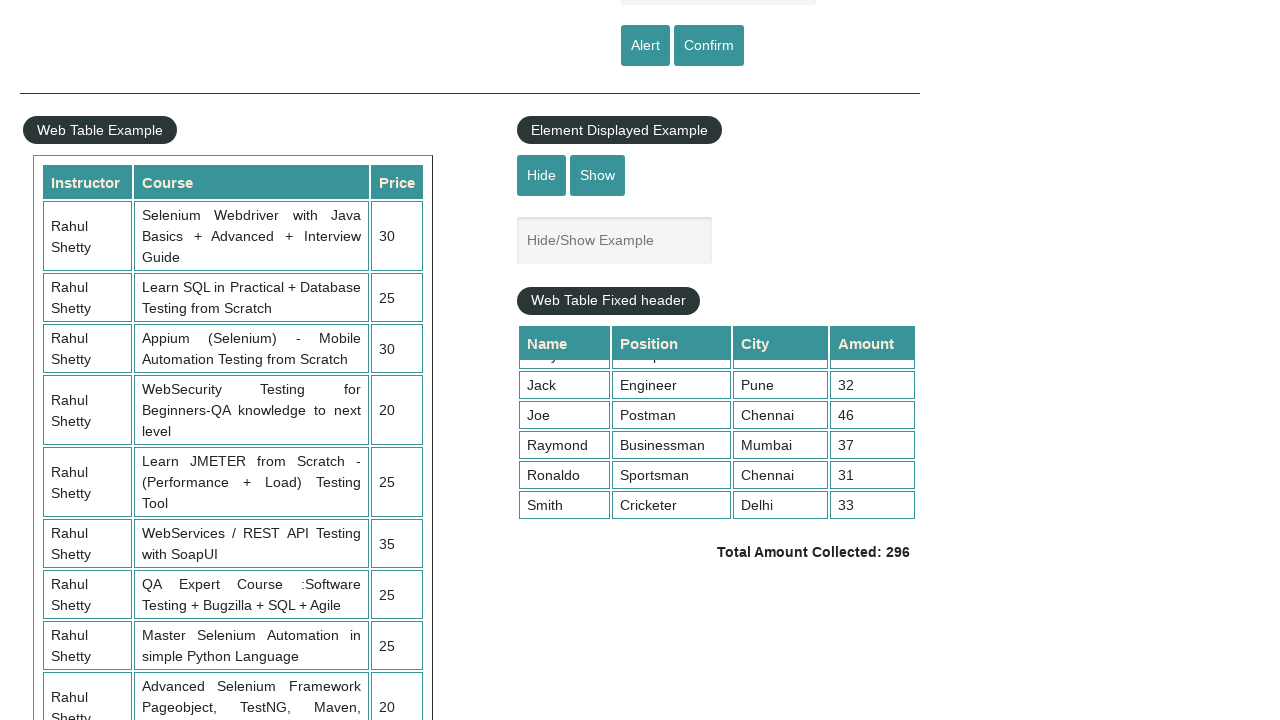

Table container is now visible
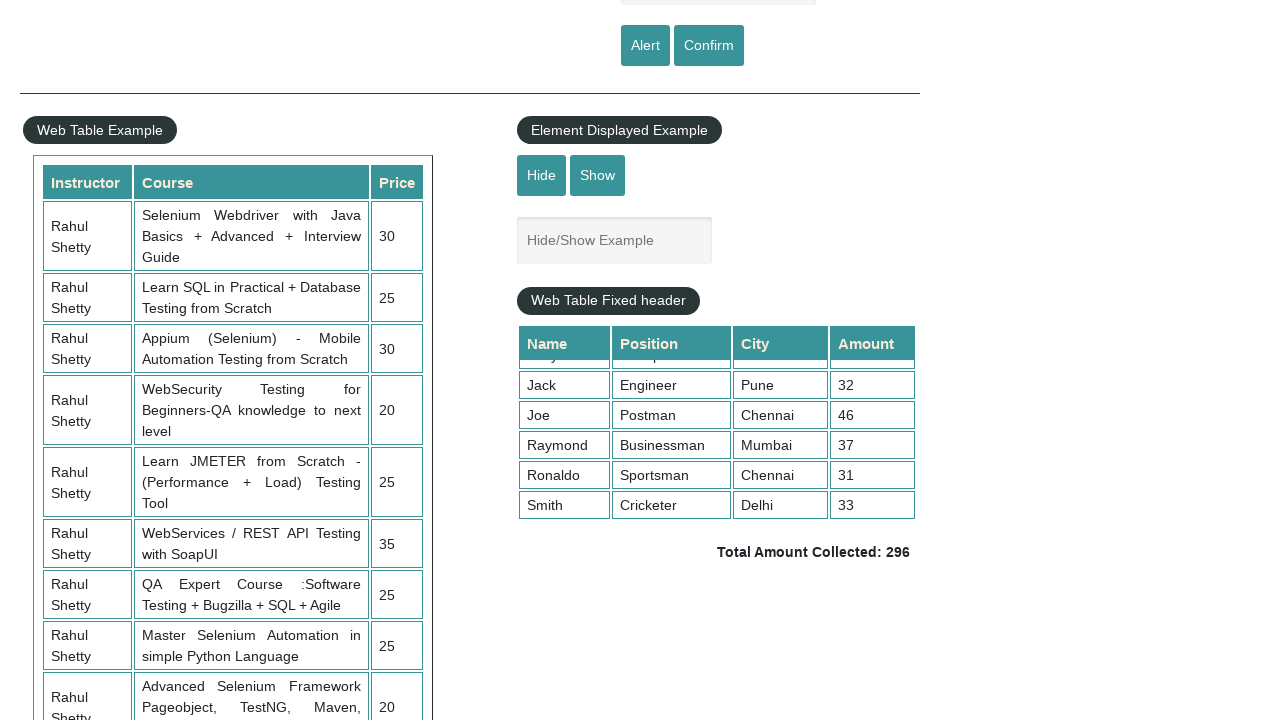

Retrieved all values from the 4th column of the table
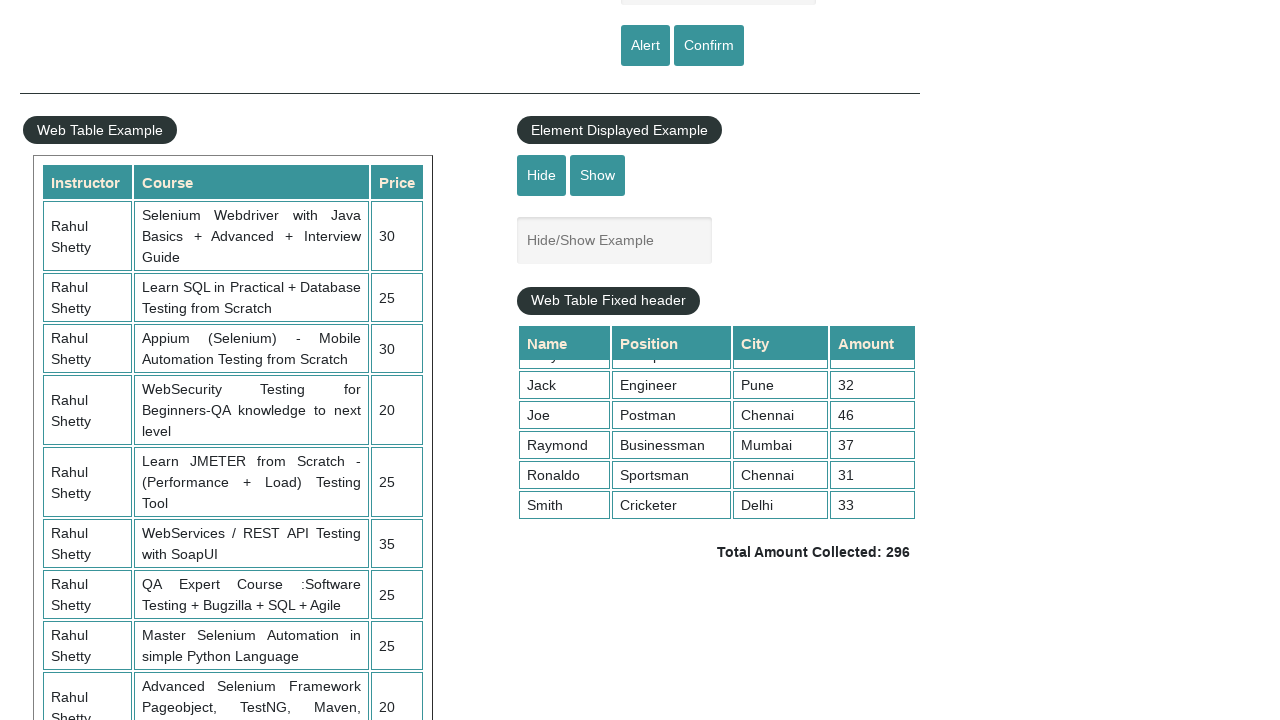

Calculated sum of table values: 296
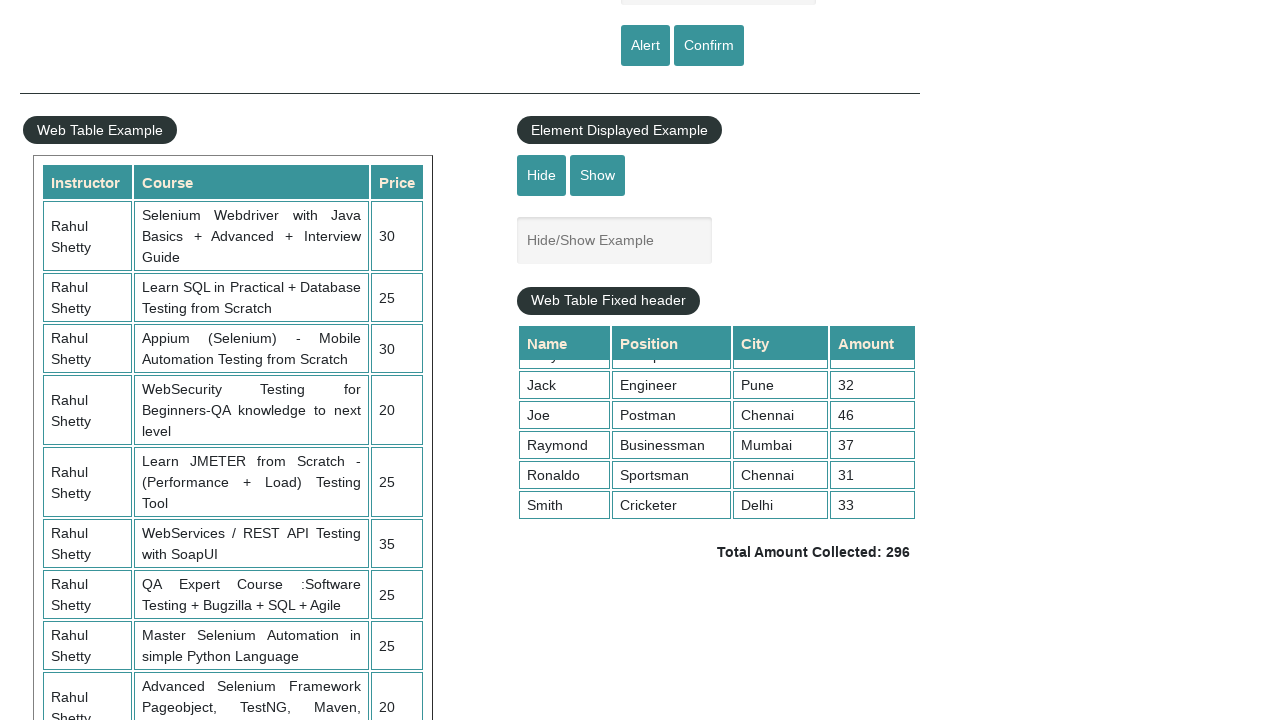

Retrieved displayed total amount text
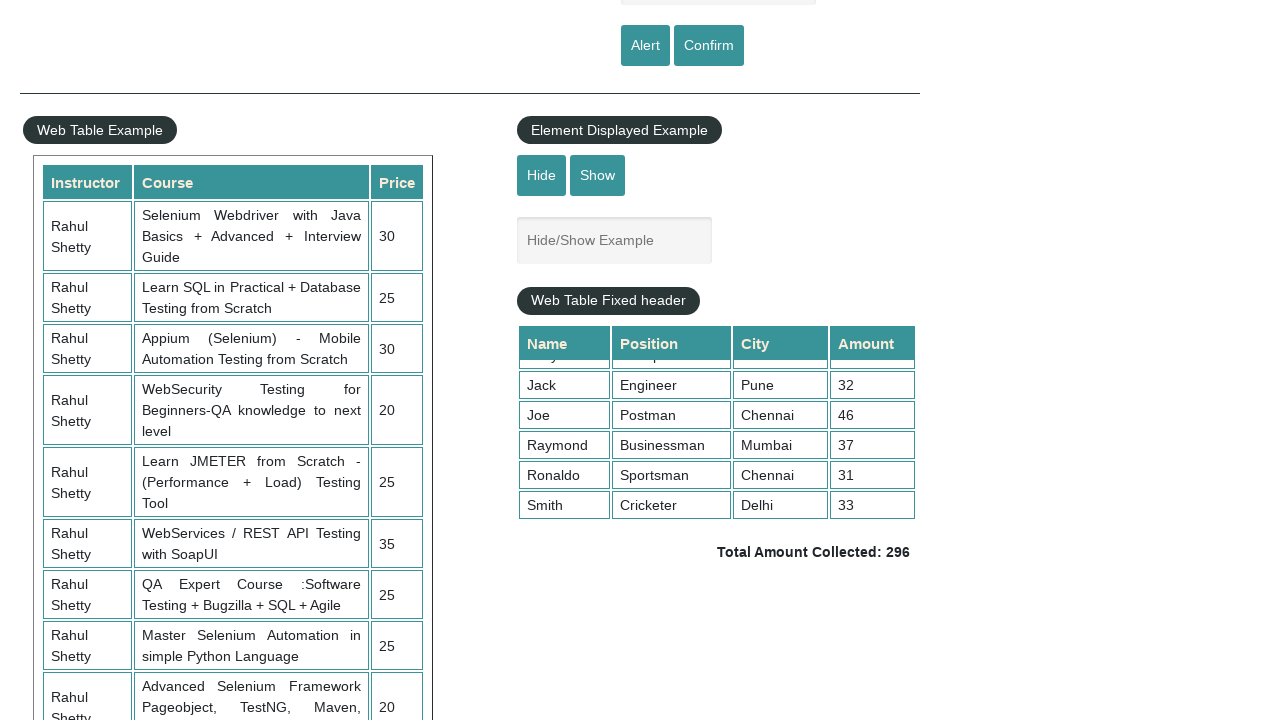

Parsed displayed total value: 296
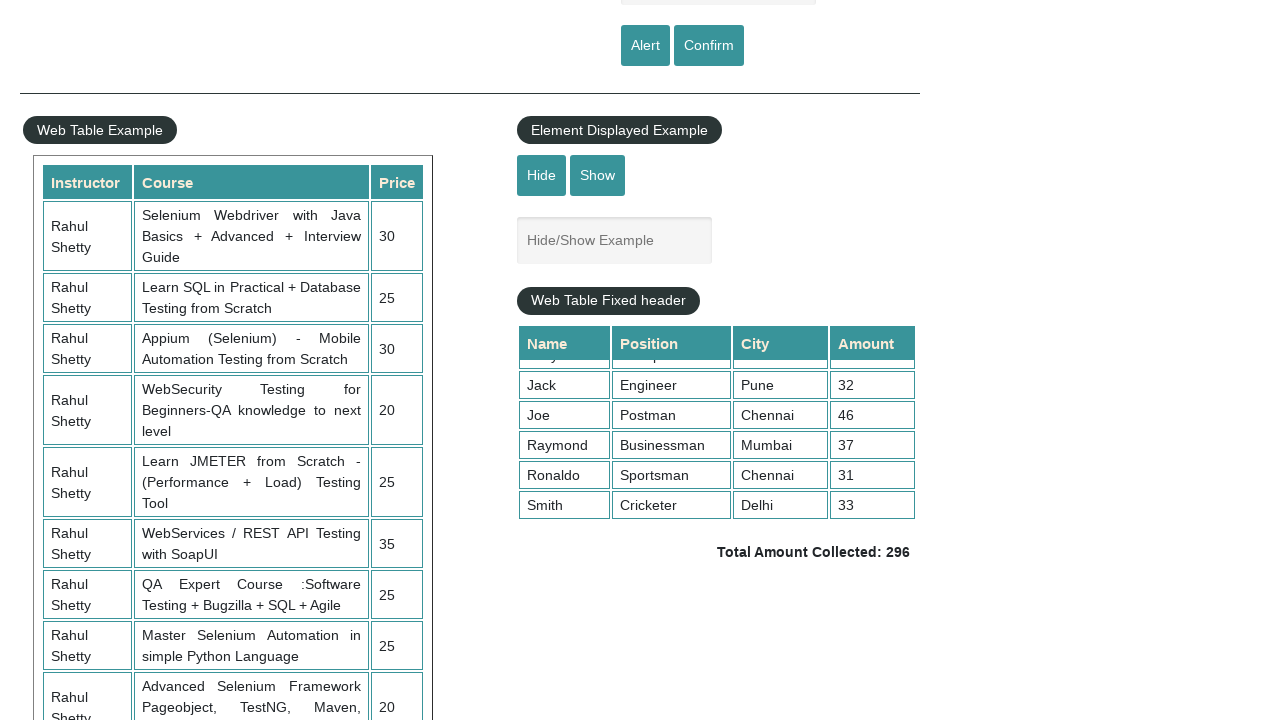

Assertion passed - sum of table values matches displayed total
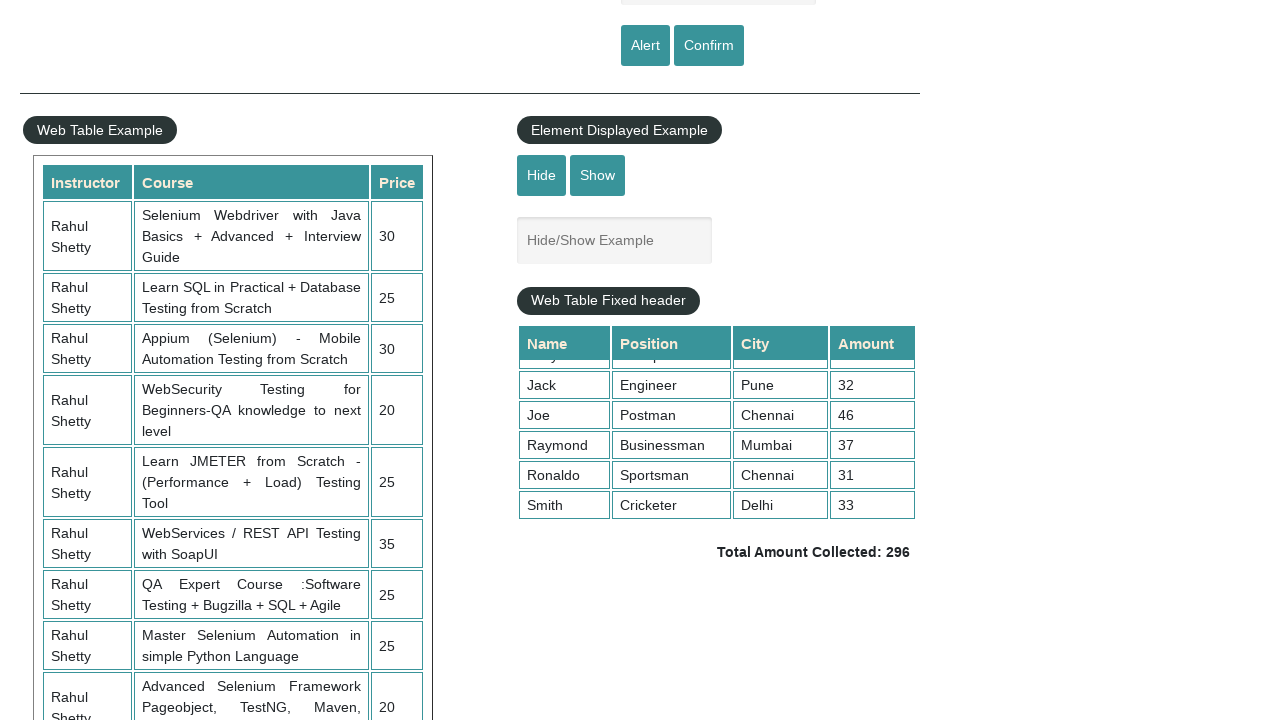

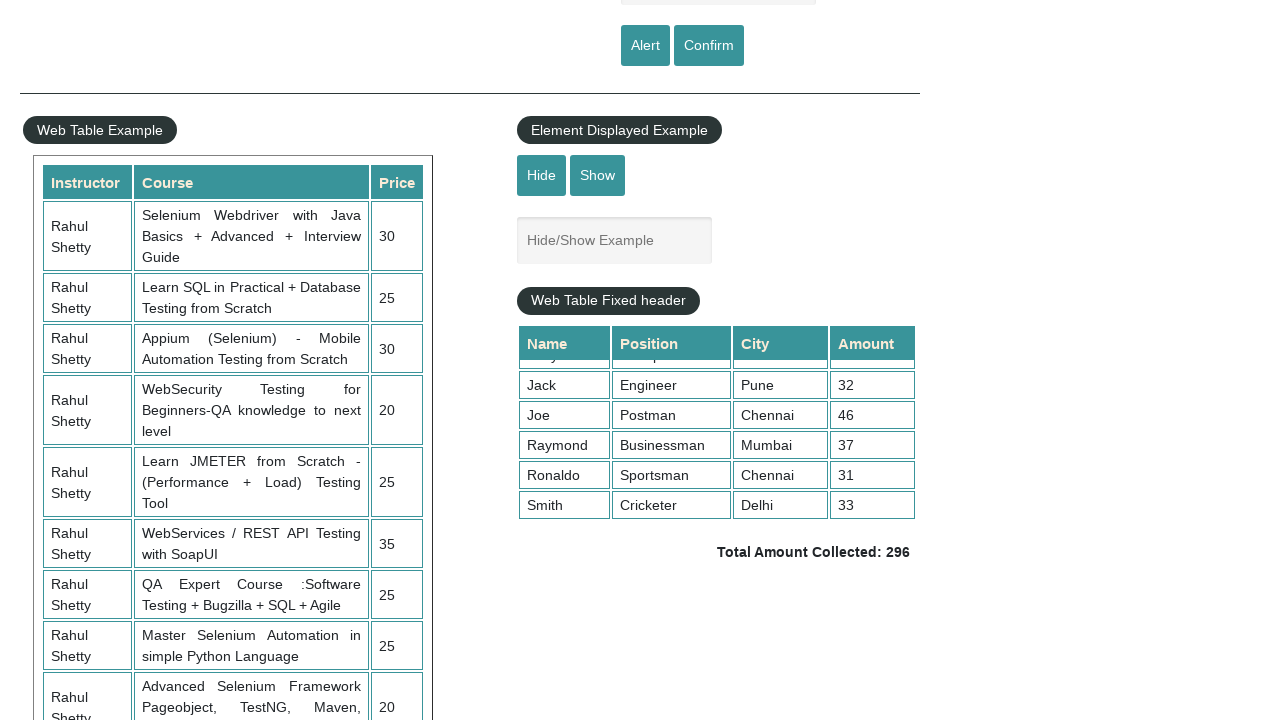